Tests radio button interaction by clicking three different radio buttons using different selector strategies (id, CSS selector, and XPath)

Starting URL: https://formy-project.herokuapp.com/radiobutton

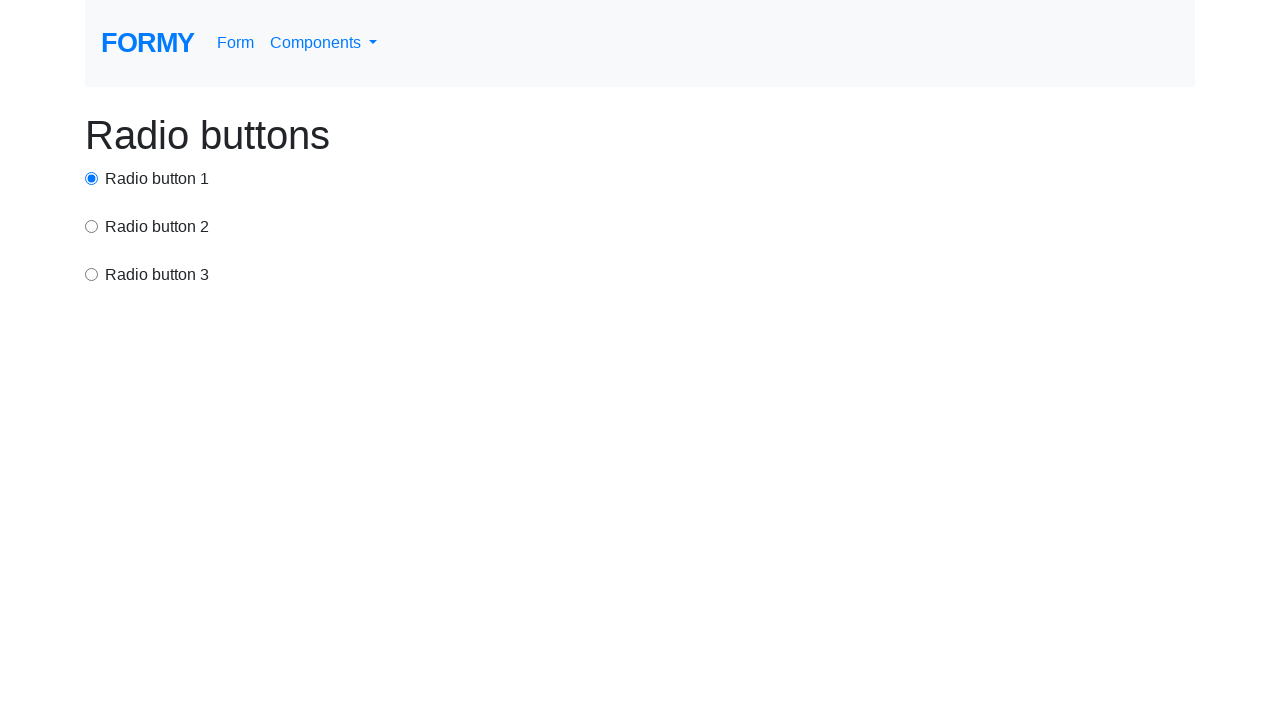

Clicked first radio button using id selector at (92, 178) on #radio-button-1
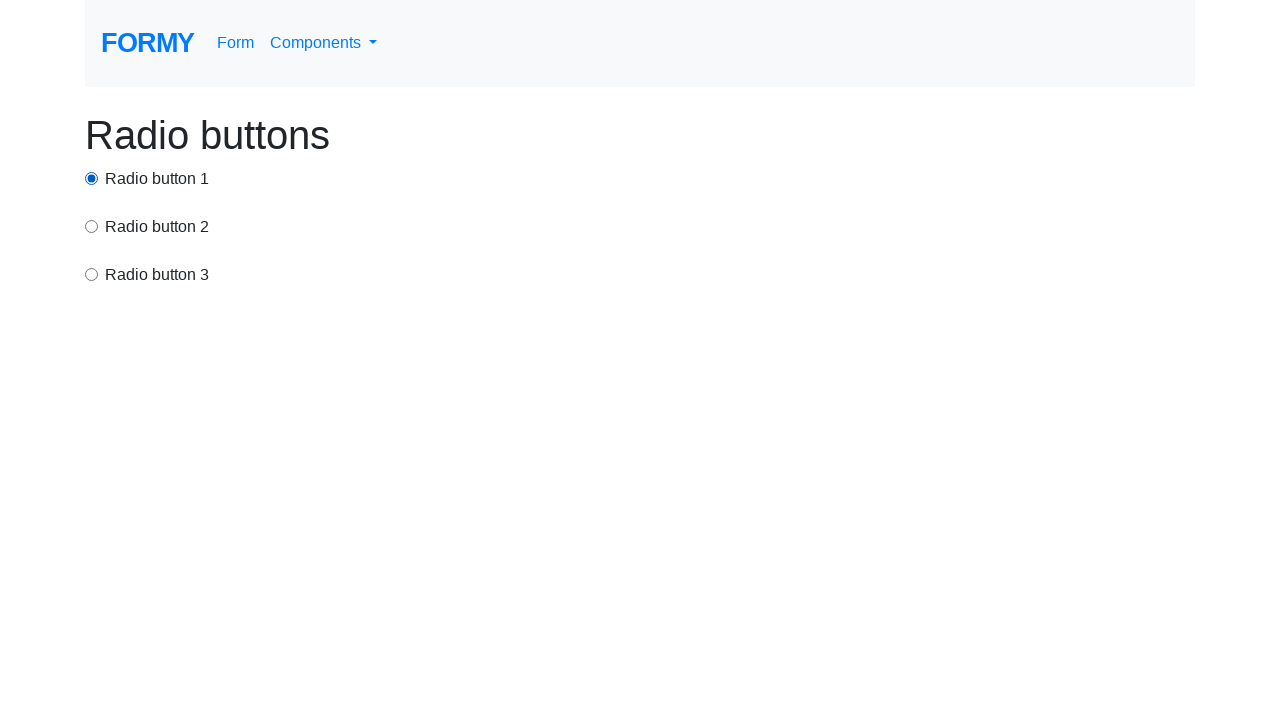

Clicked second radio button using CSS selector at (92, 226) on input[value='option2']
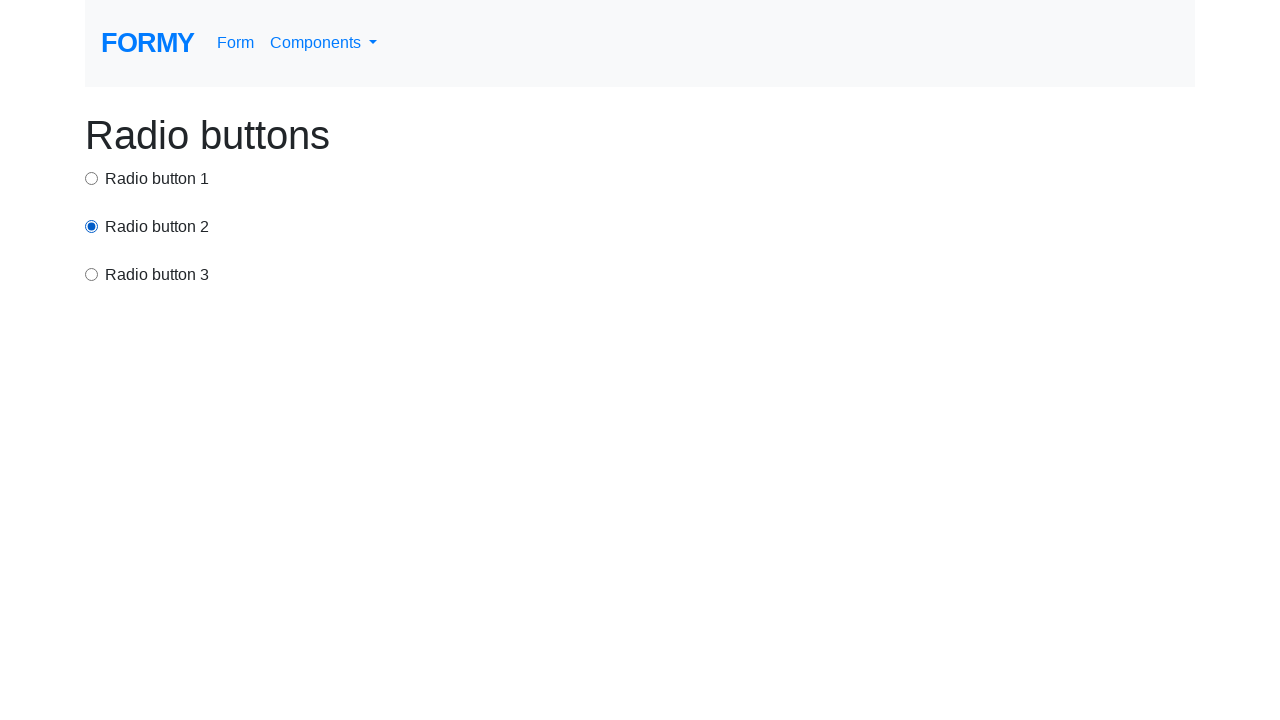

Clicked third radio button using XPath selector at (92, 274) on xpath=/html/body/div/div[3]/input
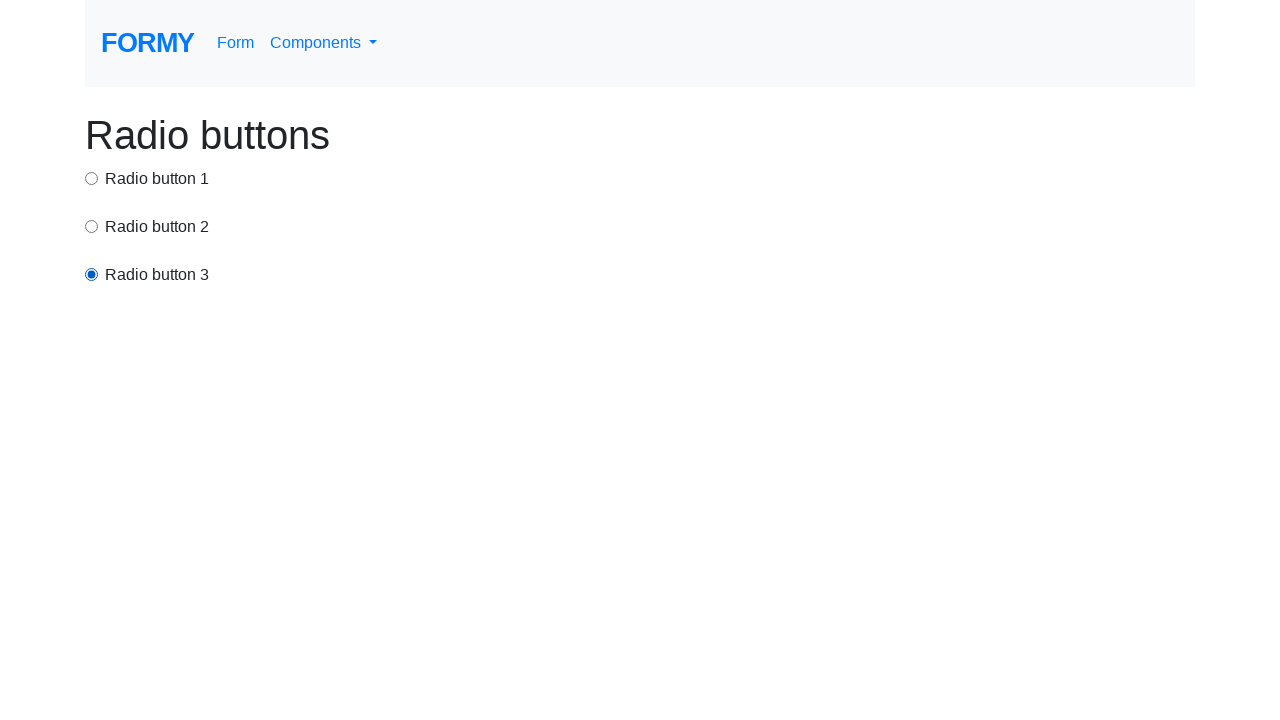

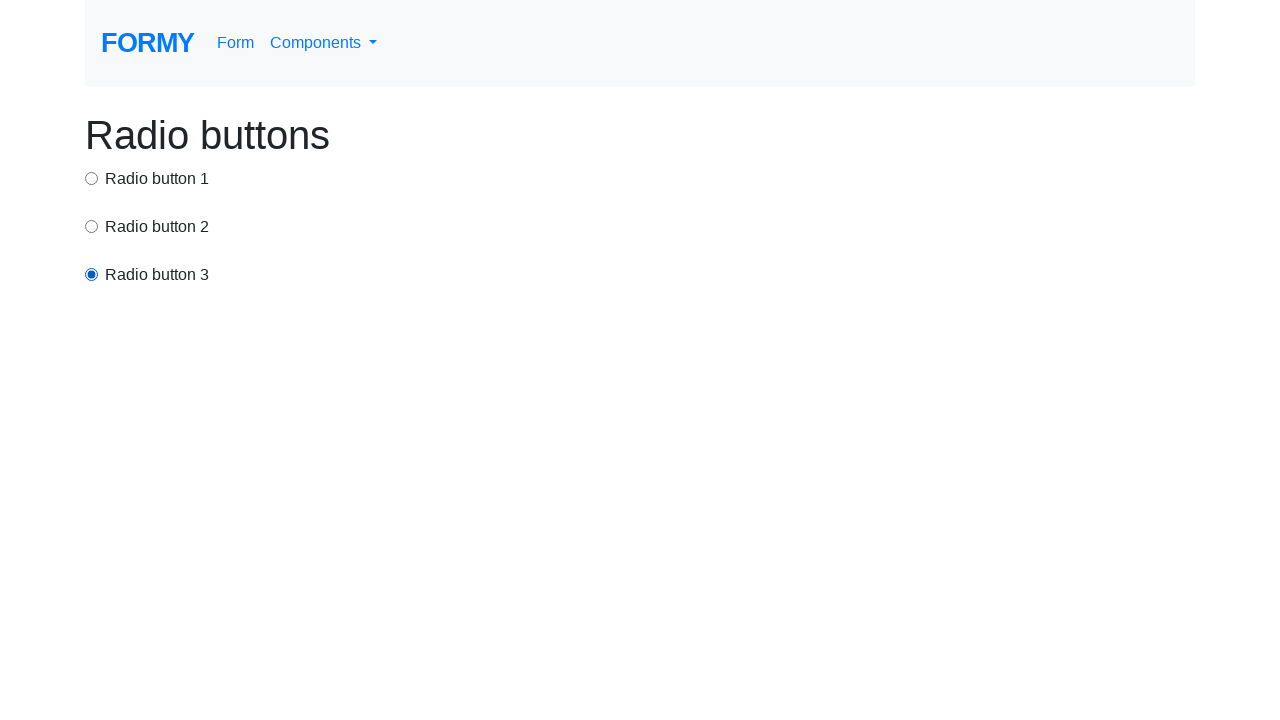